Tests drag and drop functionality by dragging a draggable element and dropping it onto a droppable target on the jQuery UI demo page.

Starting URL: https://jqueryui.com/resources/demos/droppable/default.html

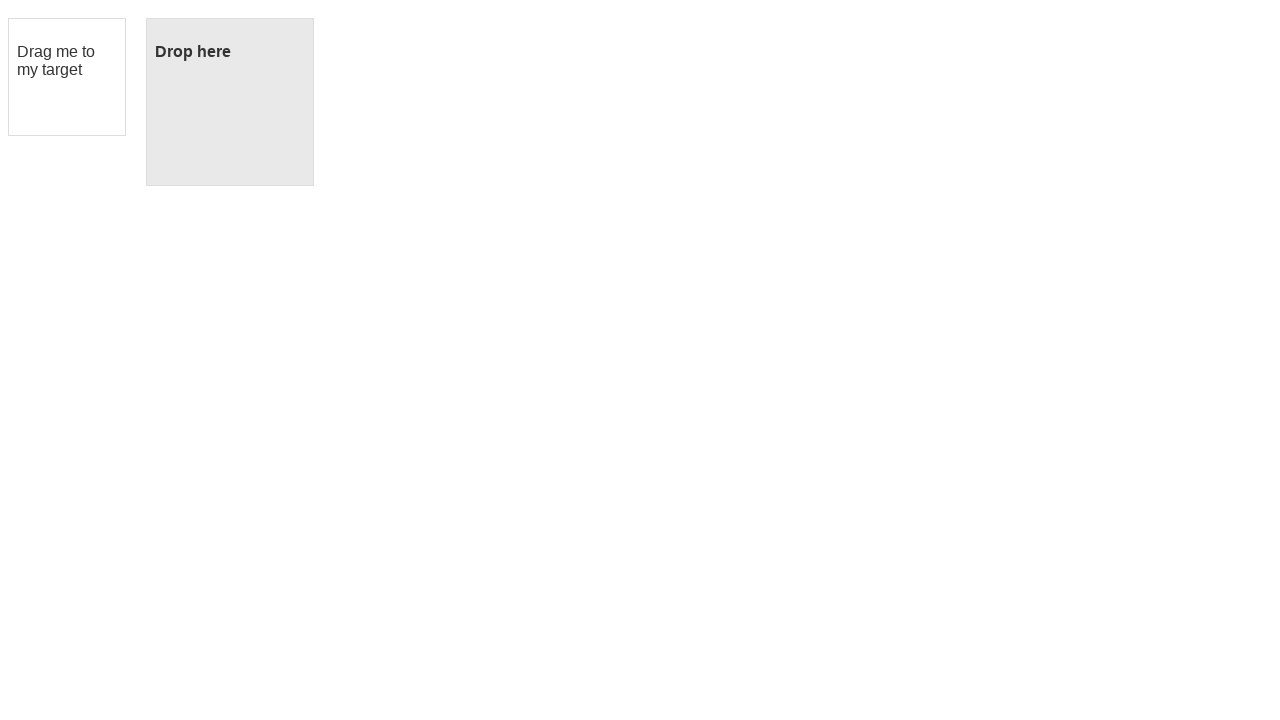

Draggable element loaded and visible
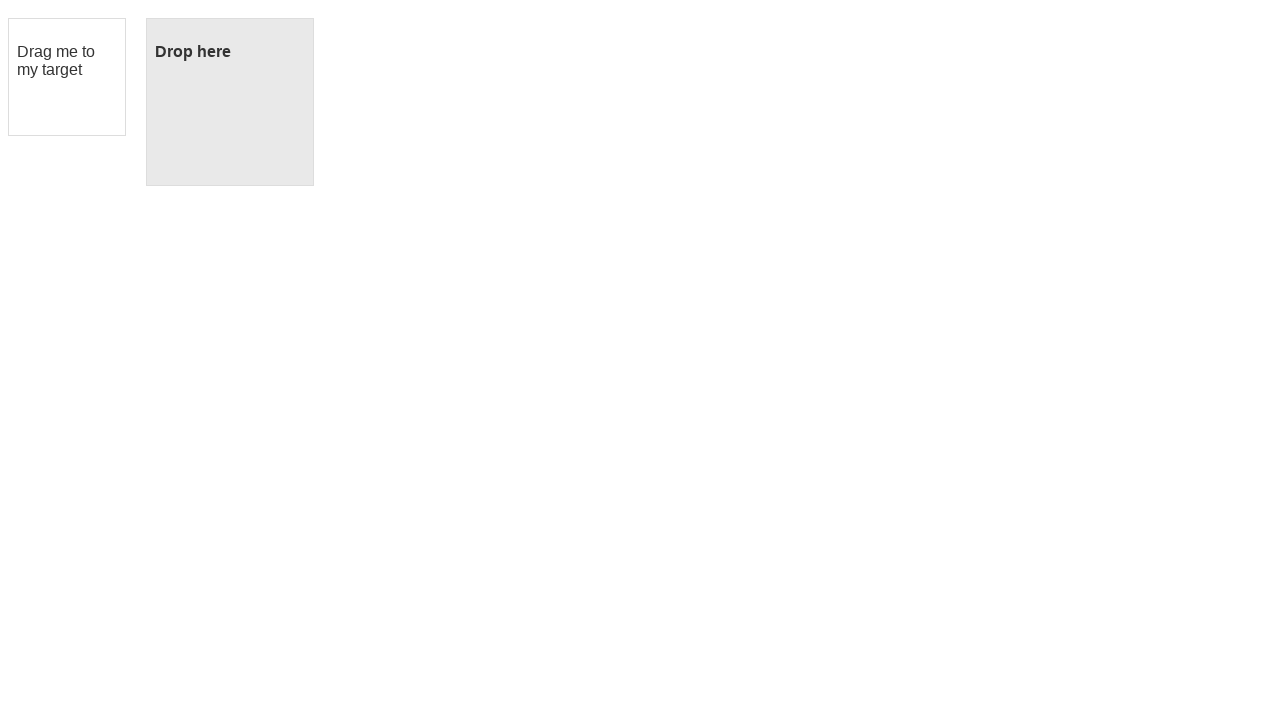

Droppable target element loaded and visible
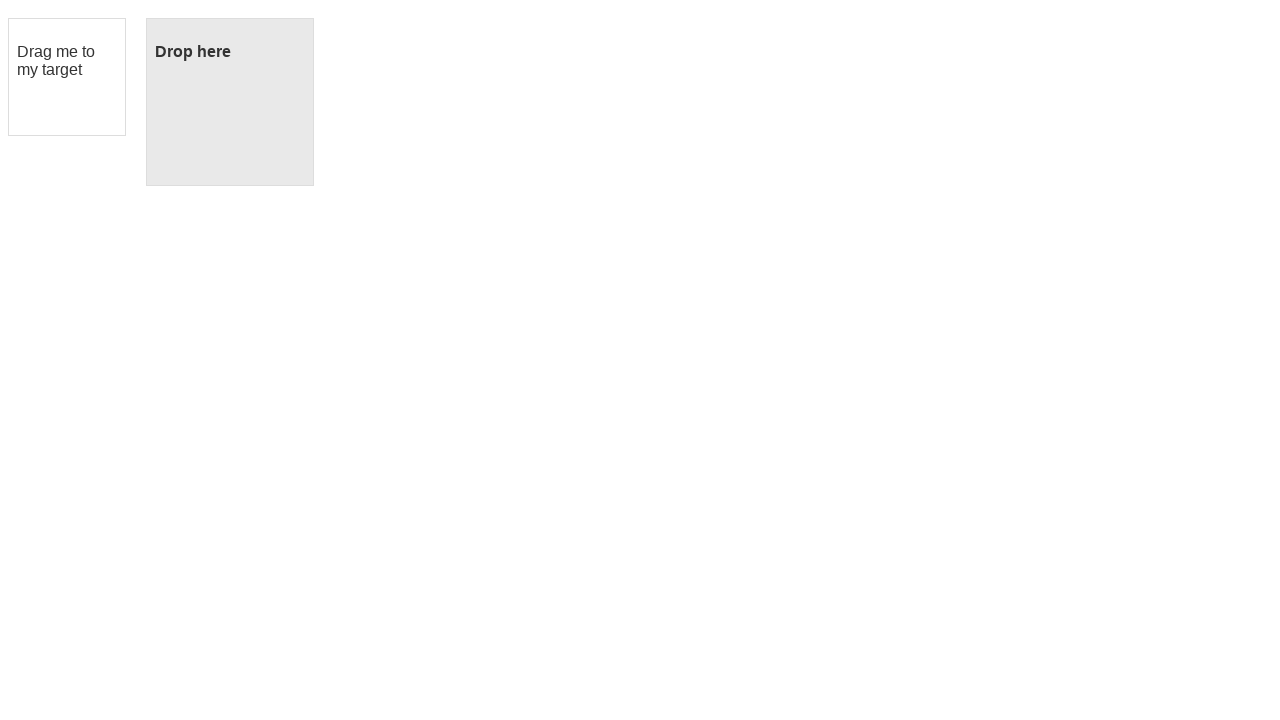

Located draggable element
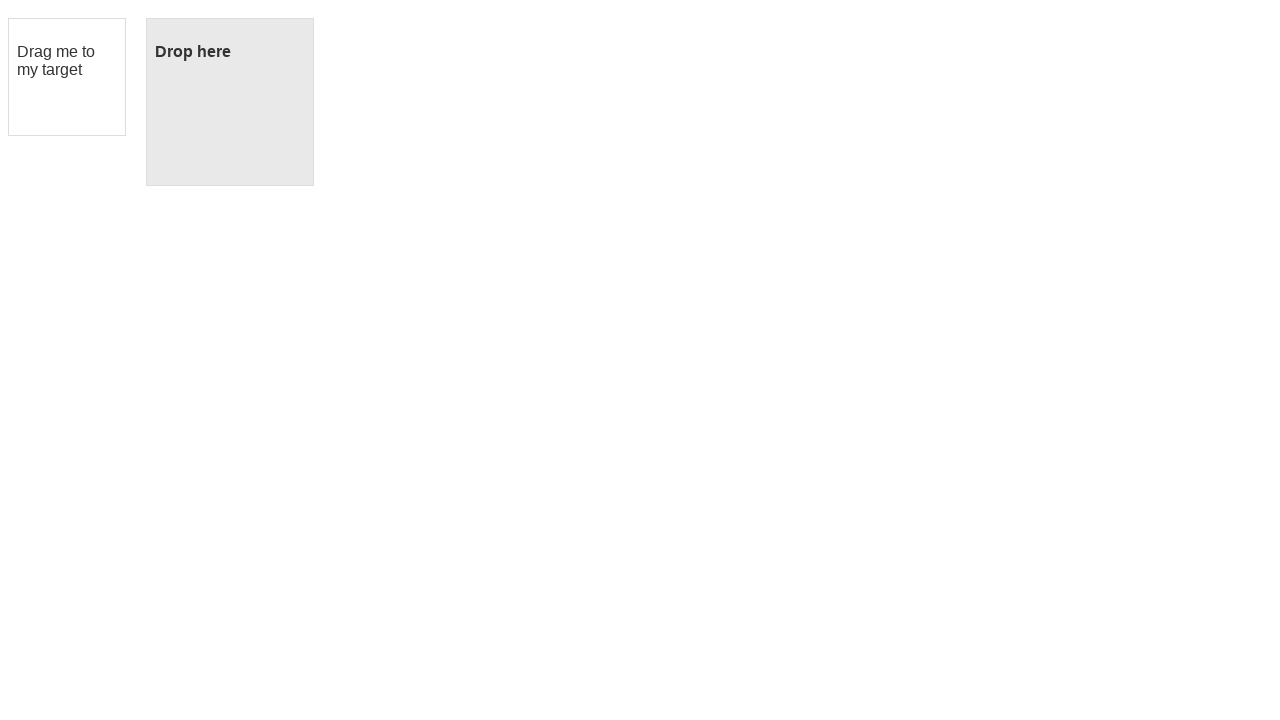

Located droppable target element
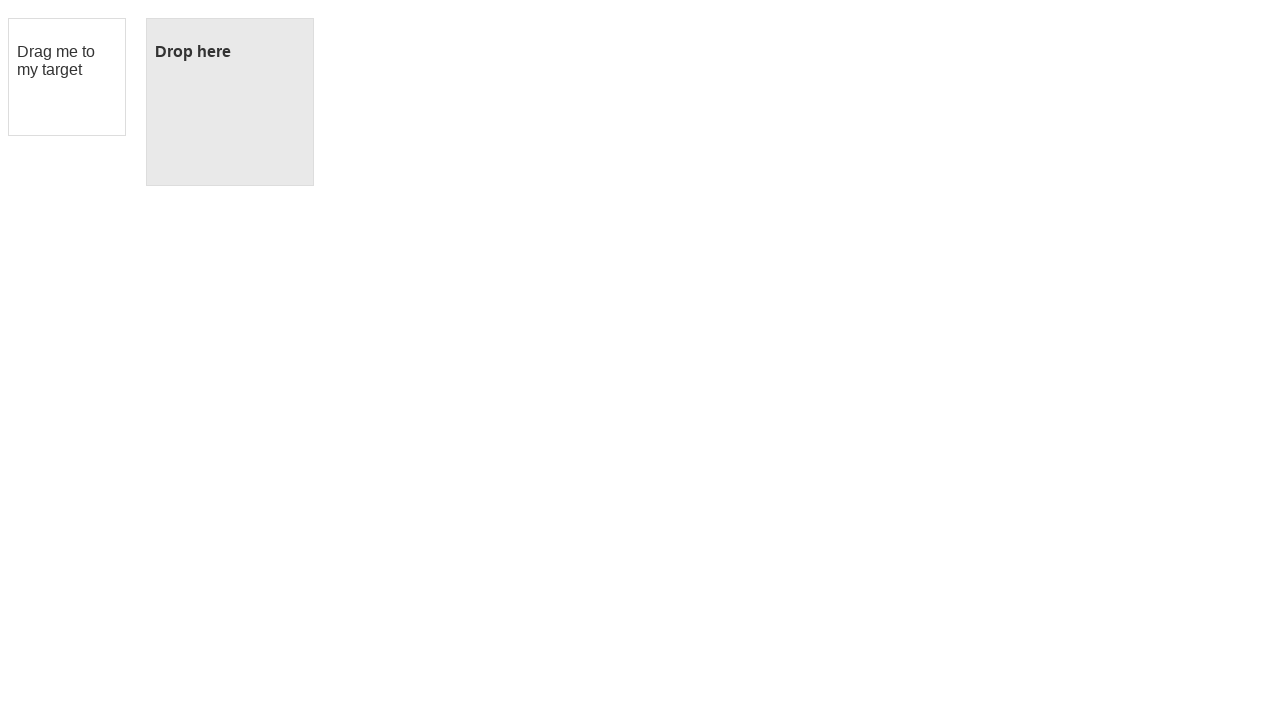

Dragged element onto droppable target at (230, 102)
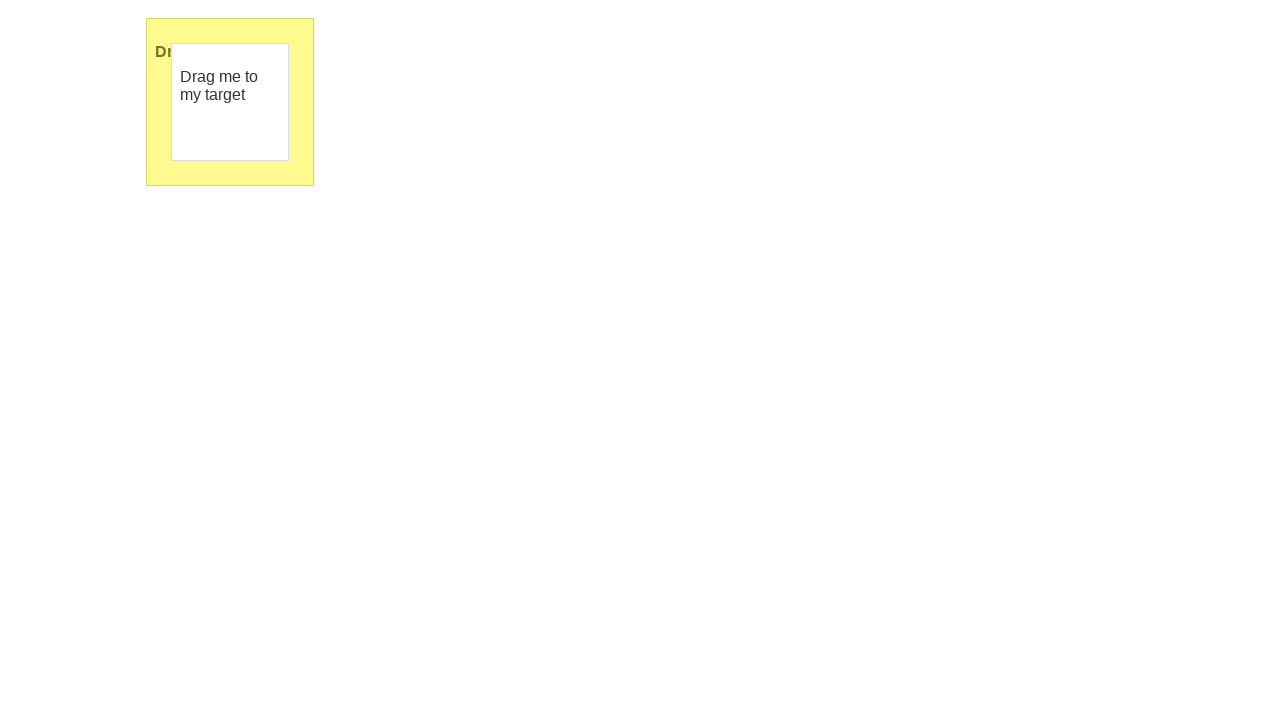

Waited 1 second to observe drag and drop result
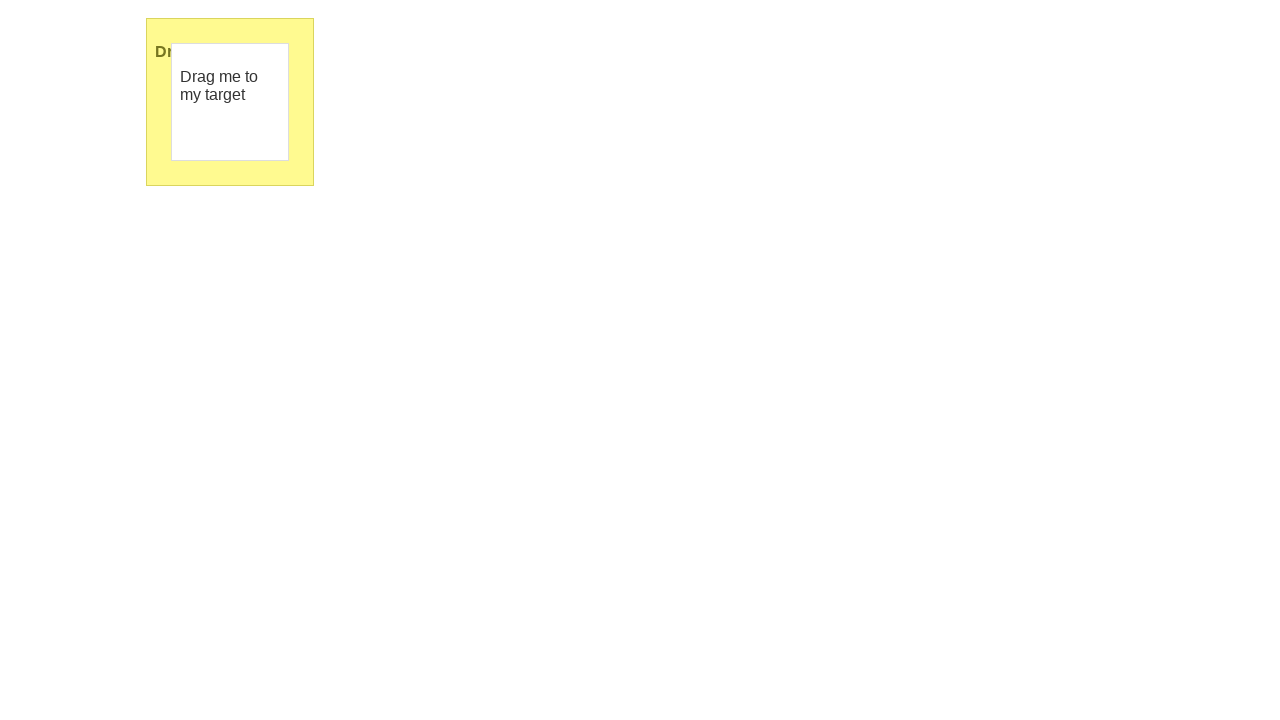

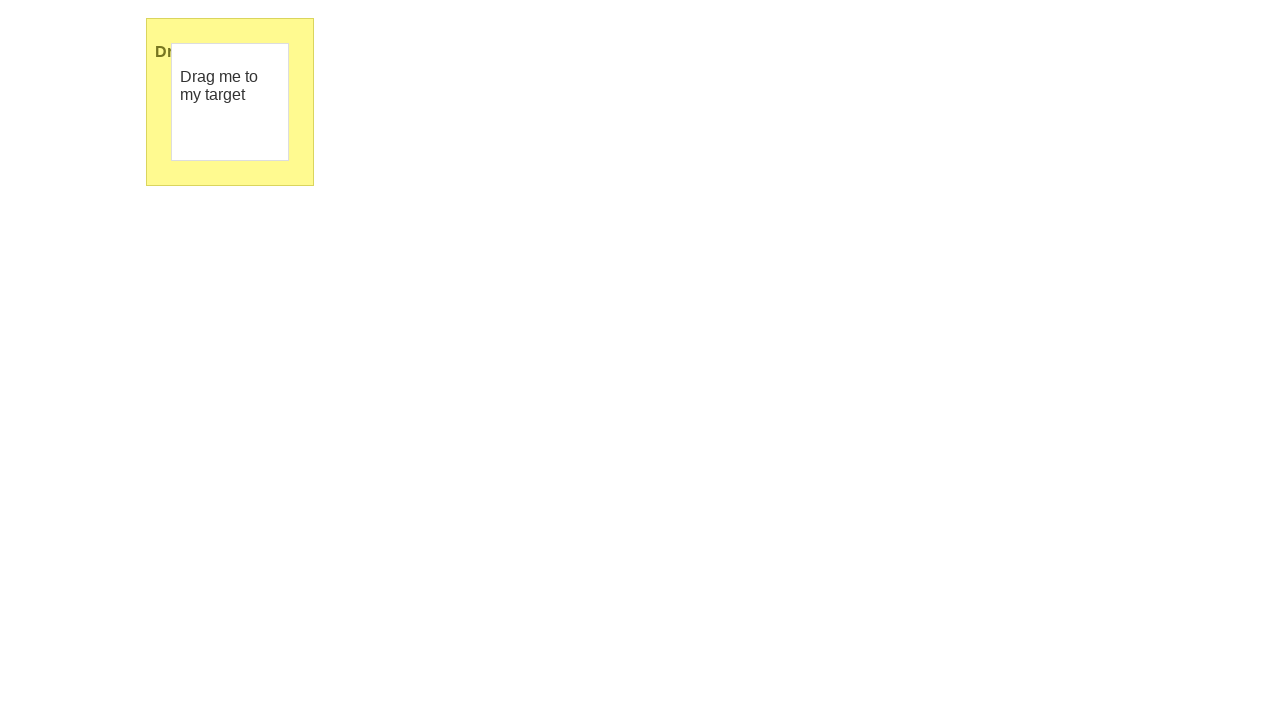